Navigates to Buttons page, then clicks the logo to return to the home page

Starting URL: https://demoqa.com/elements

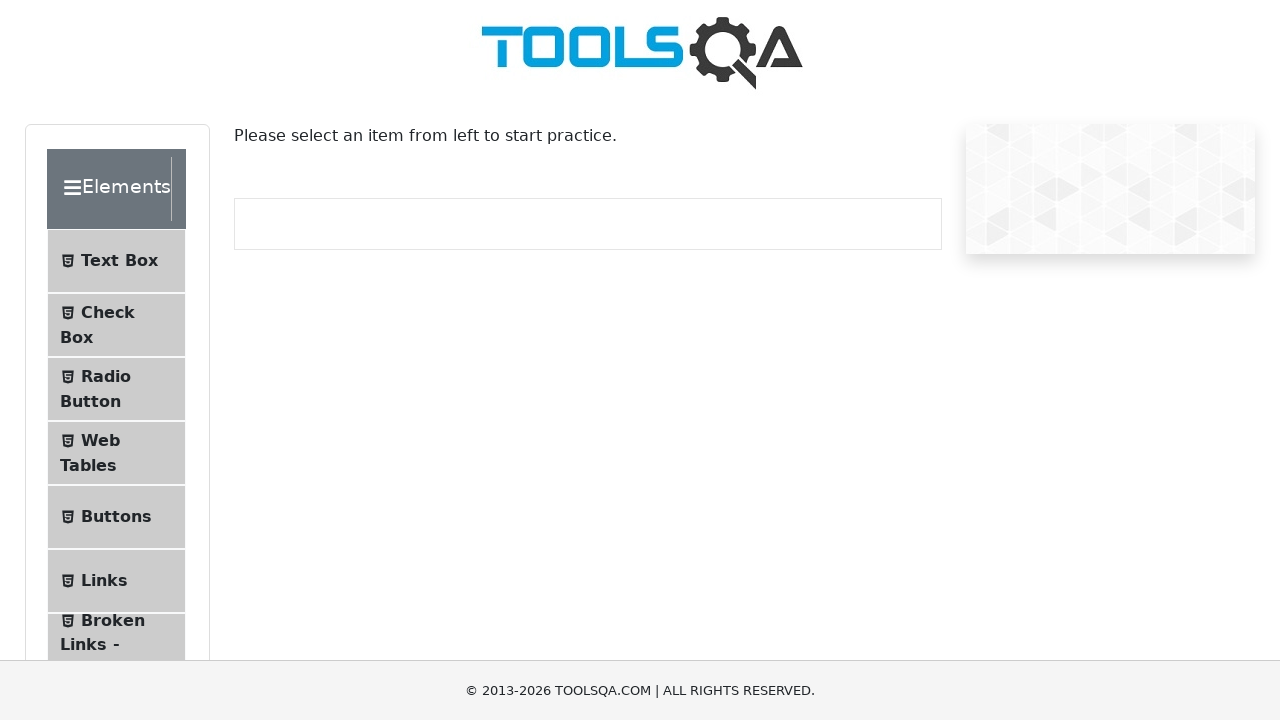

Clicked on 'Buttons' item in the Elements menu at (116, 517) on text=Buttons
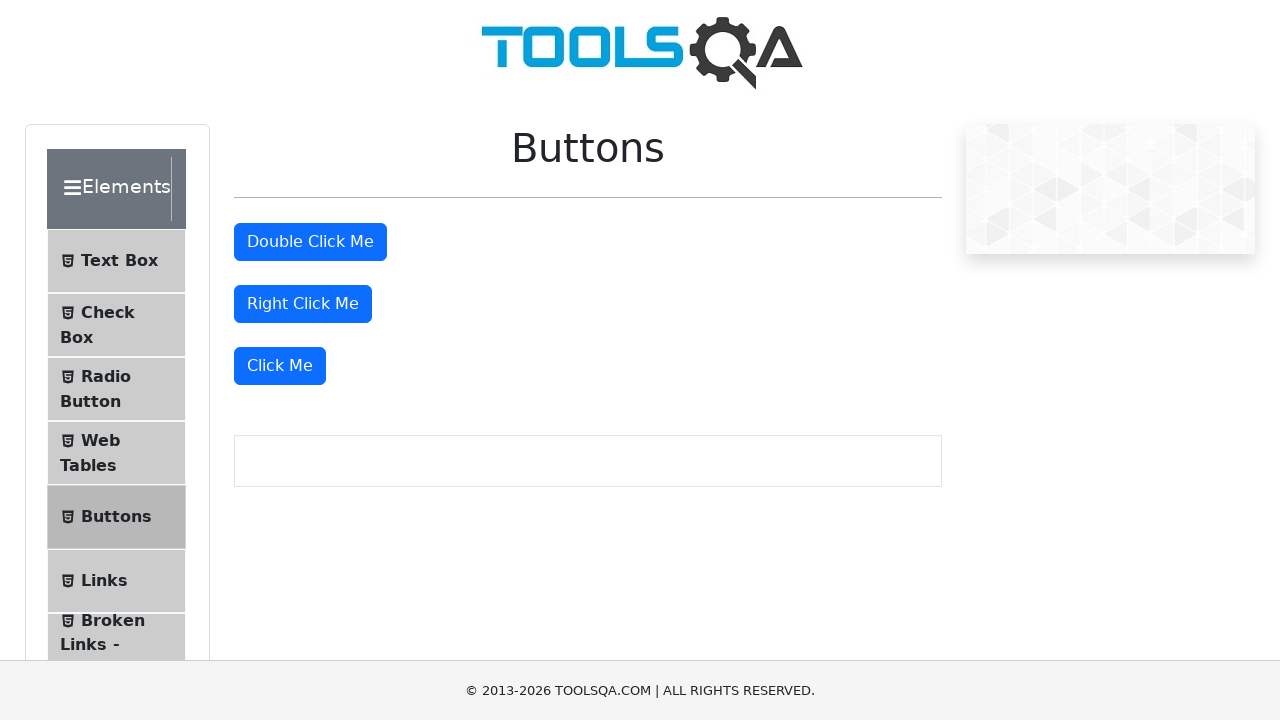

Buttons page loaded successfully
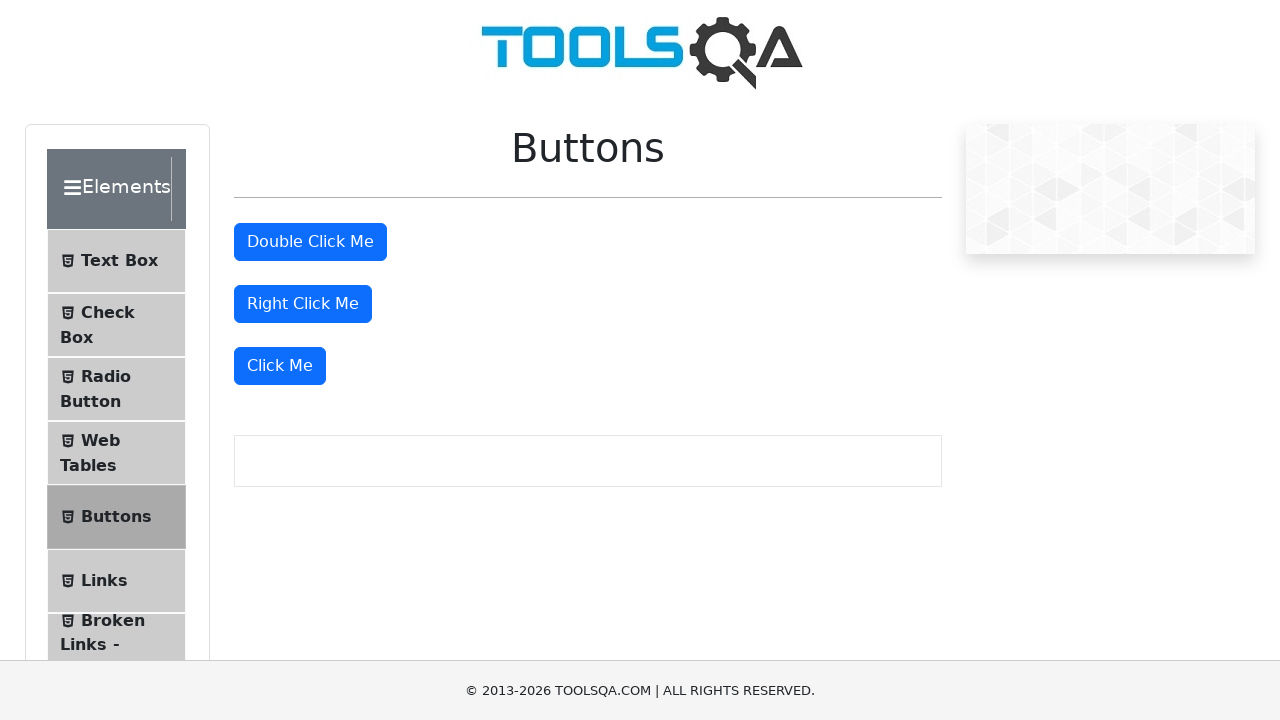

Clicked the logo button to return to home page at (640, 50) on header img[src*='Toolsqa']
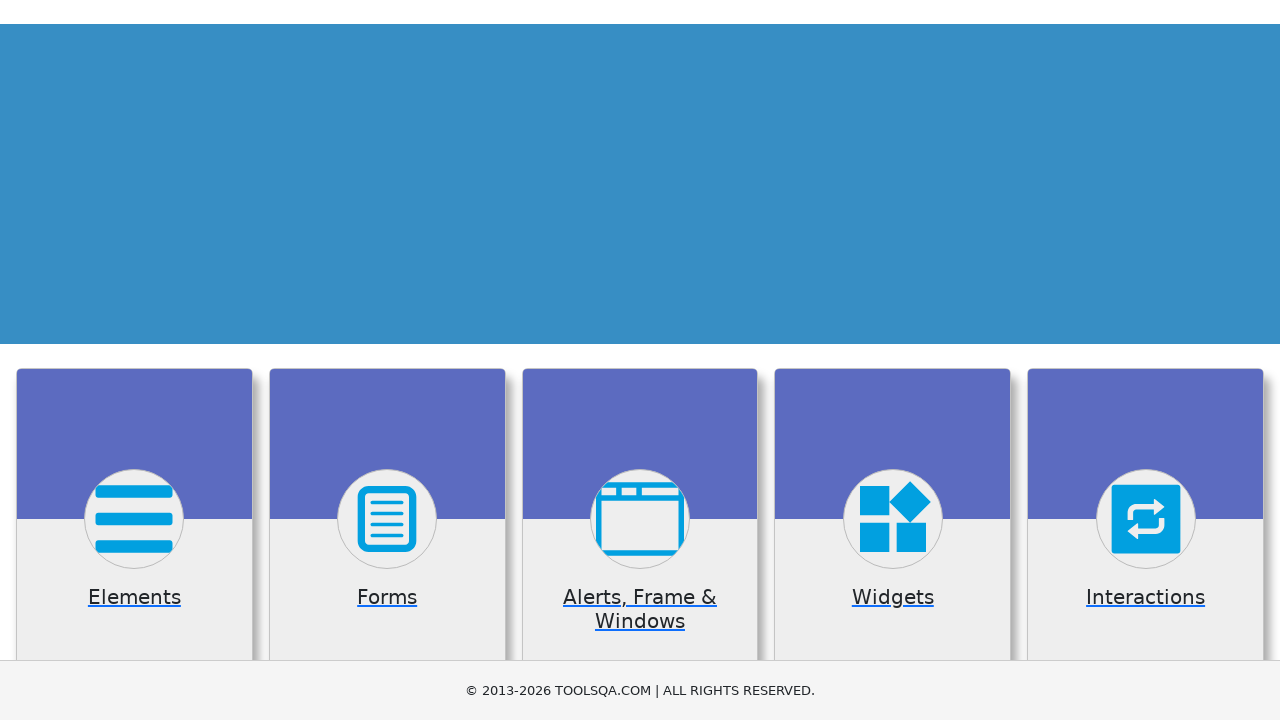

Verified navigation to home page (https://demoqa.com/)
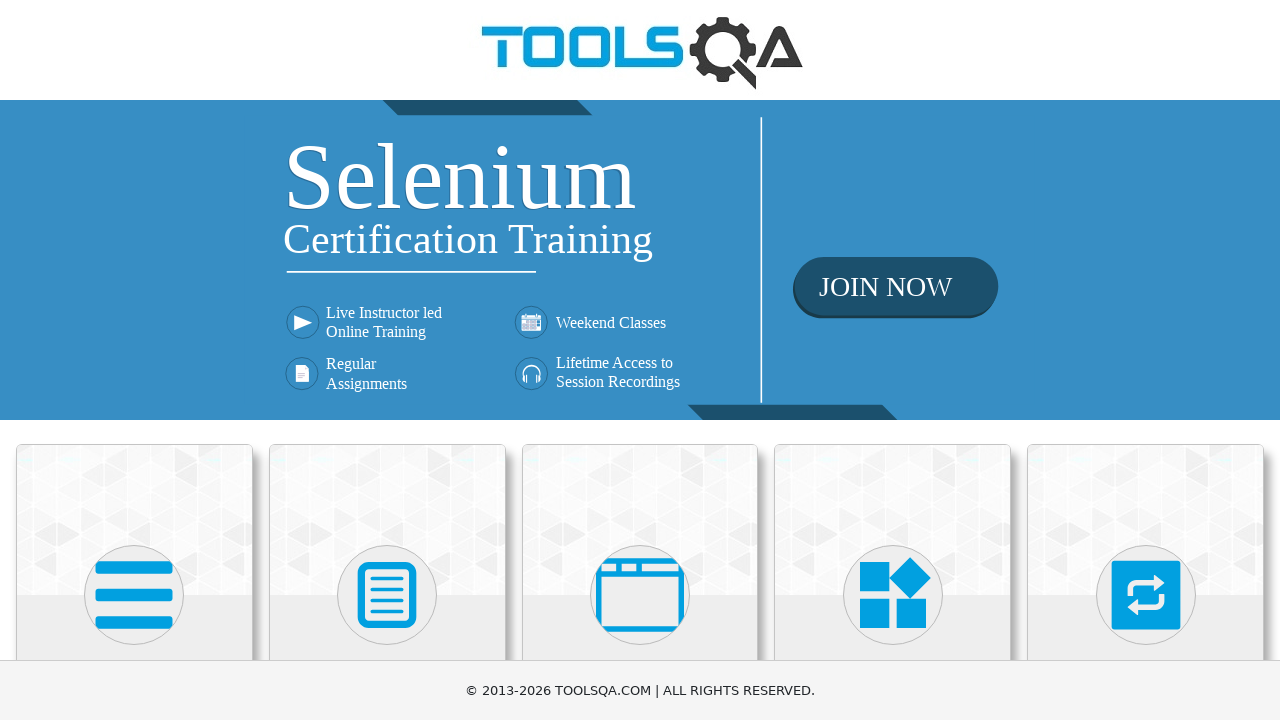

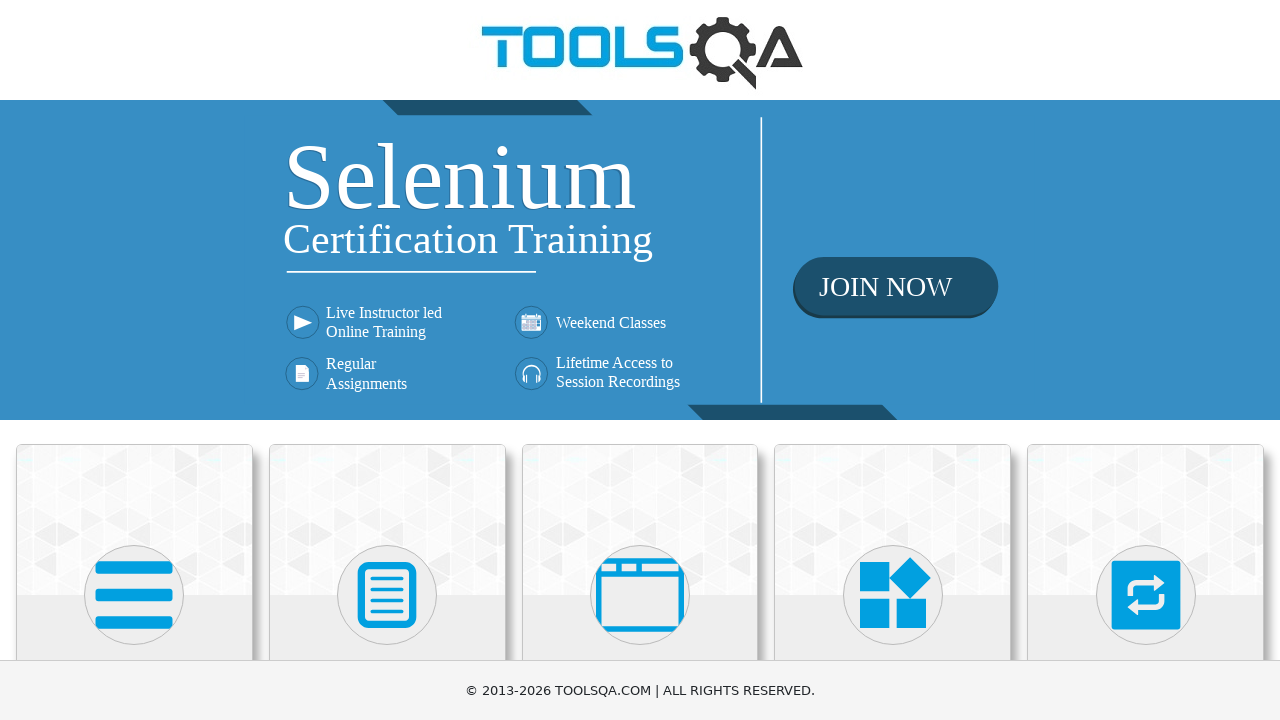